Tests handling of multiple browser windows/tabs by clicking a button that opens a new tab, switching to the child tab, clicking navigation links (Appium, then Home), demonstrating window handle management

Starting URL: https://skpatro.github.io/demo/links/

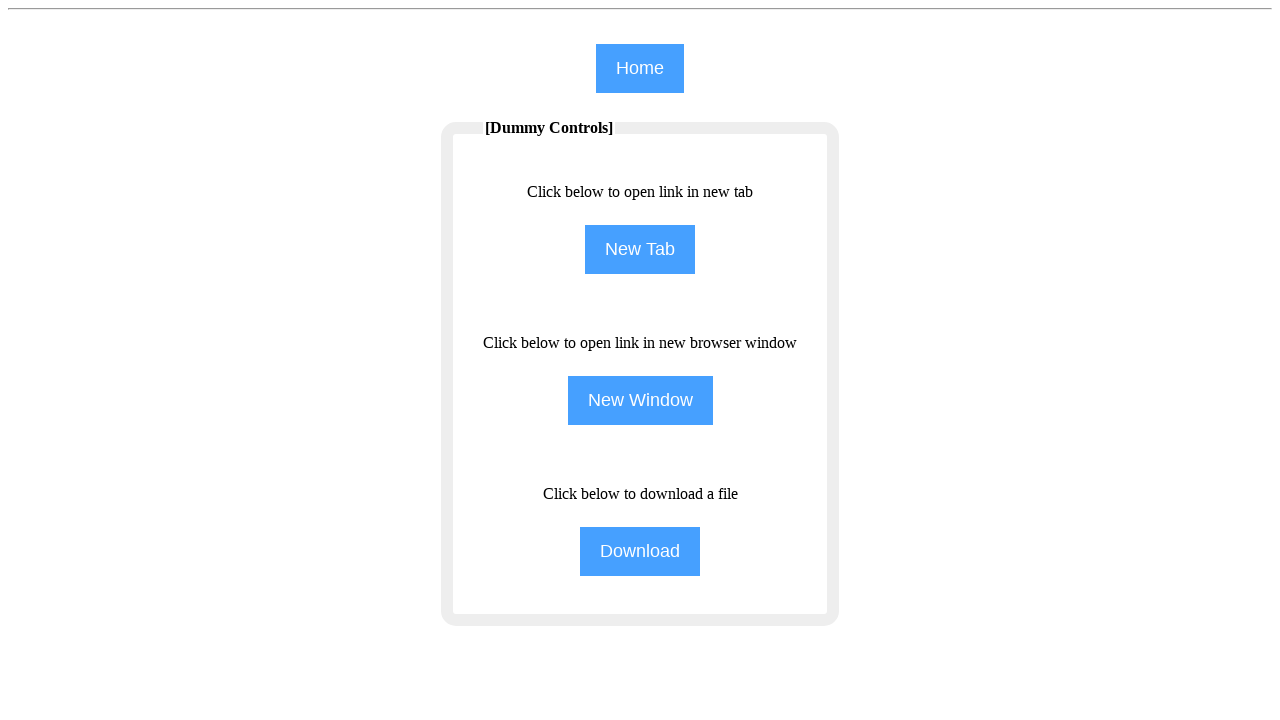

Clicked NewTab button to open a new tab at (640, 250) on input[name='NewTab']
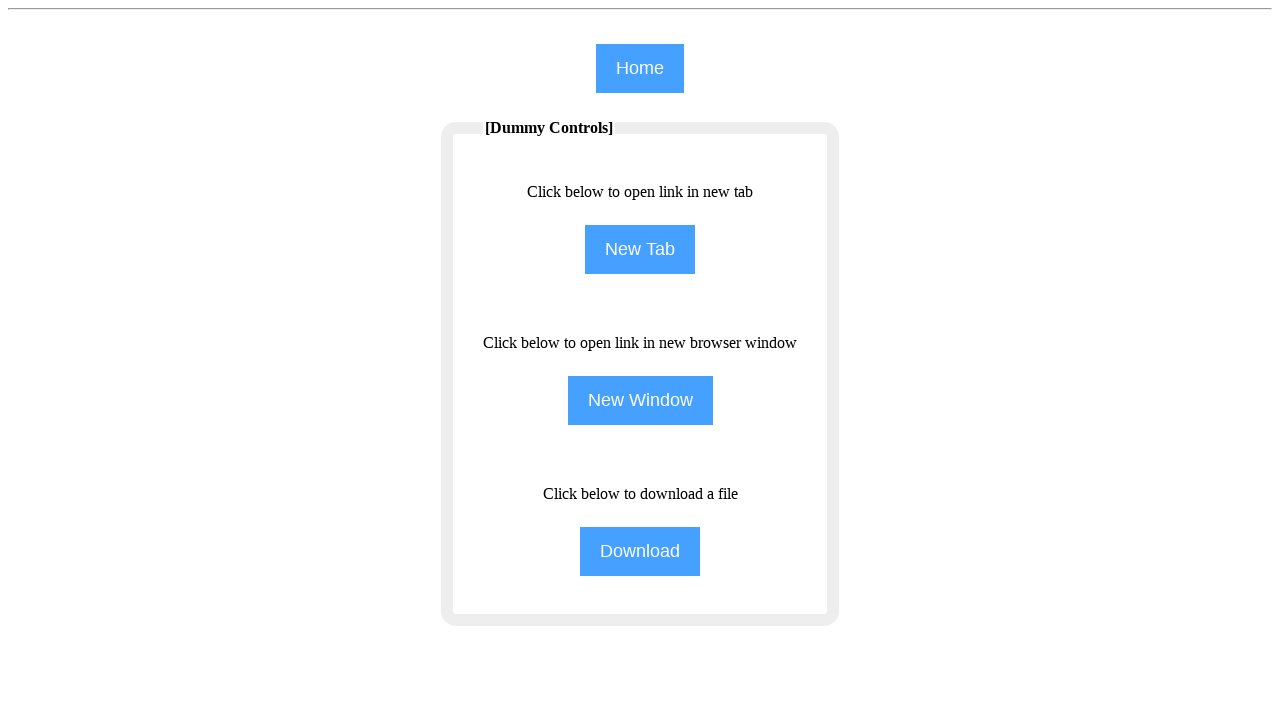

NewTab button clicked and new page context captured at (640, 250) on input[name='NewTab']
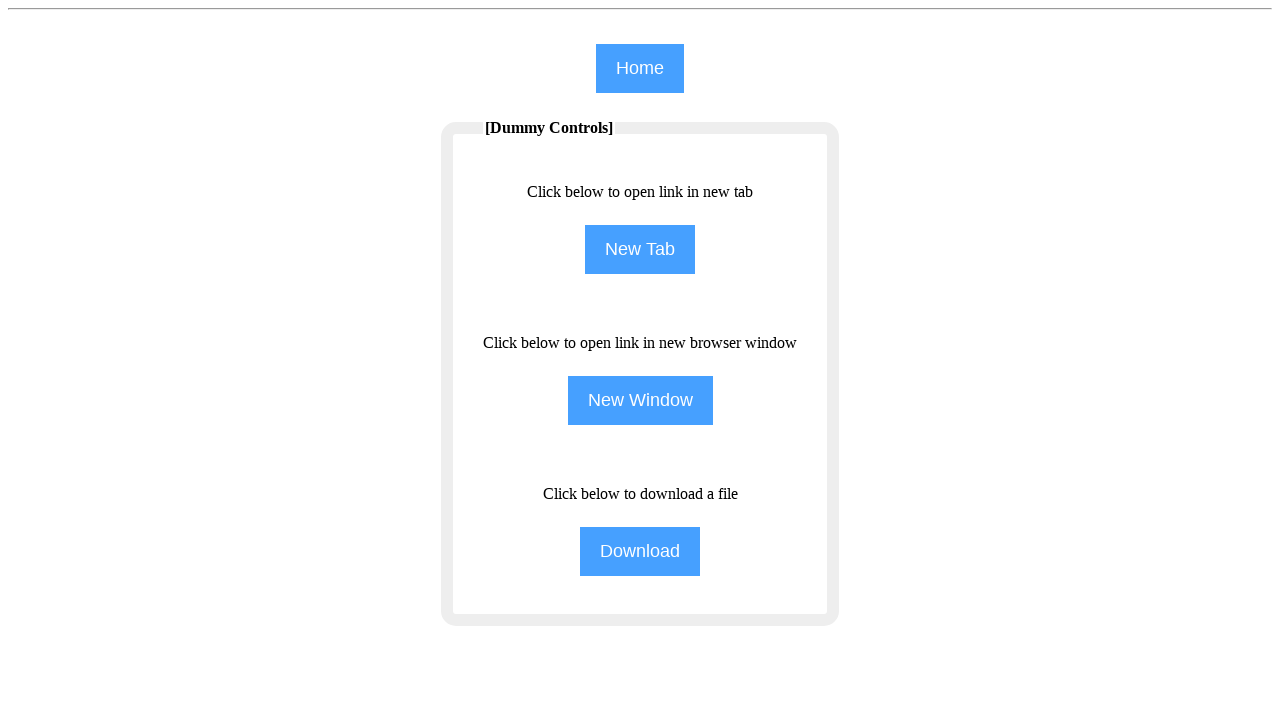

Switched to child tab/window
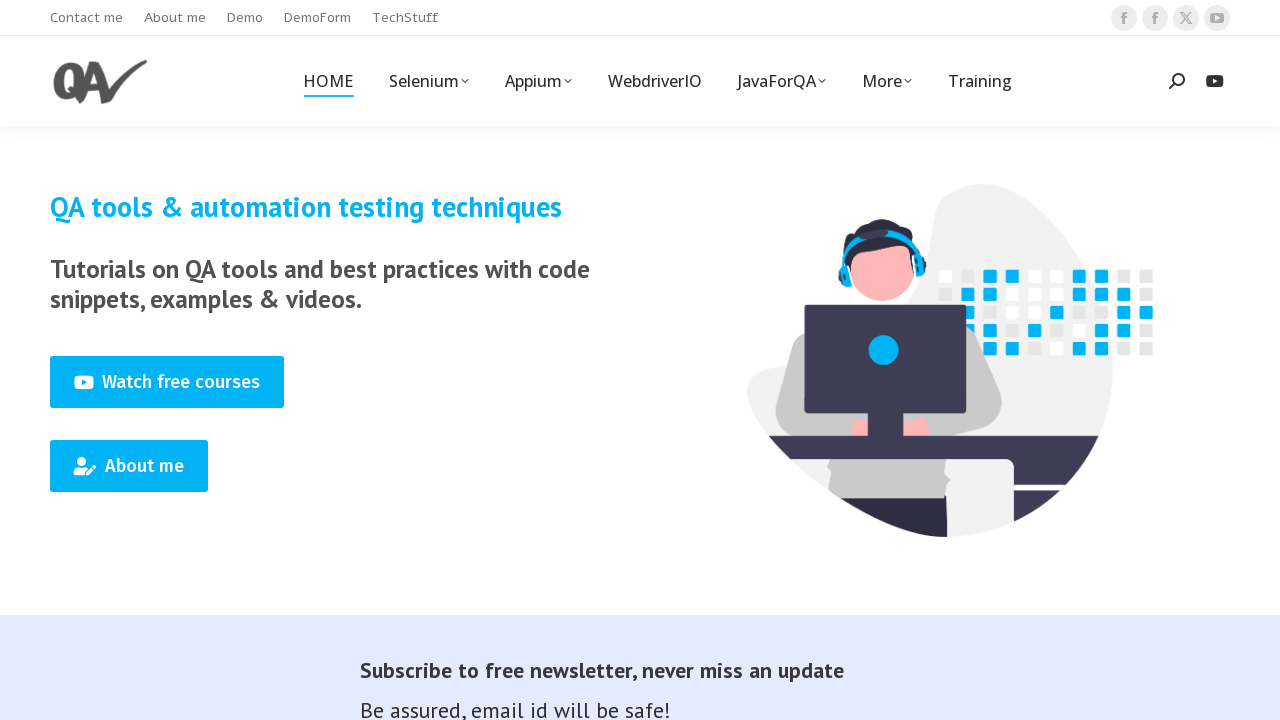

Child page loaded successfully
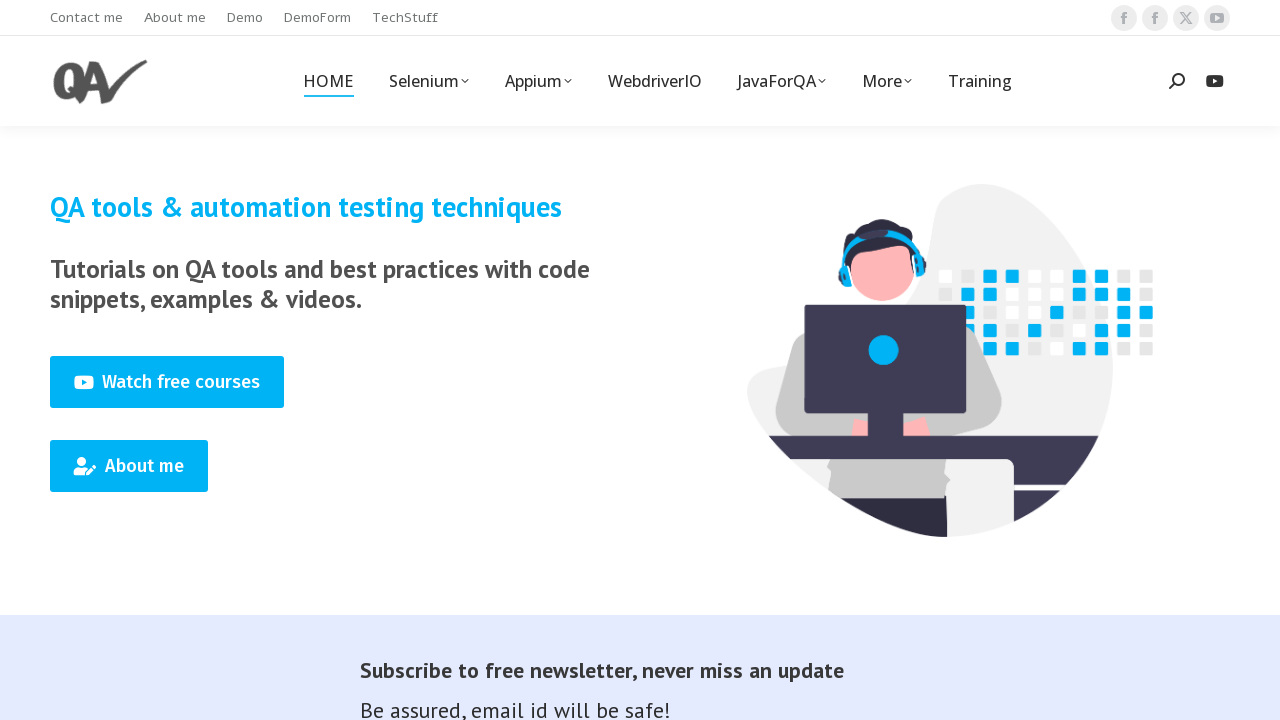

Clicked Appium navigation link in child tab at (538, 81) on xpath=//span[text()='Appium']
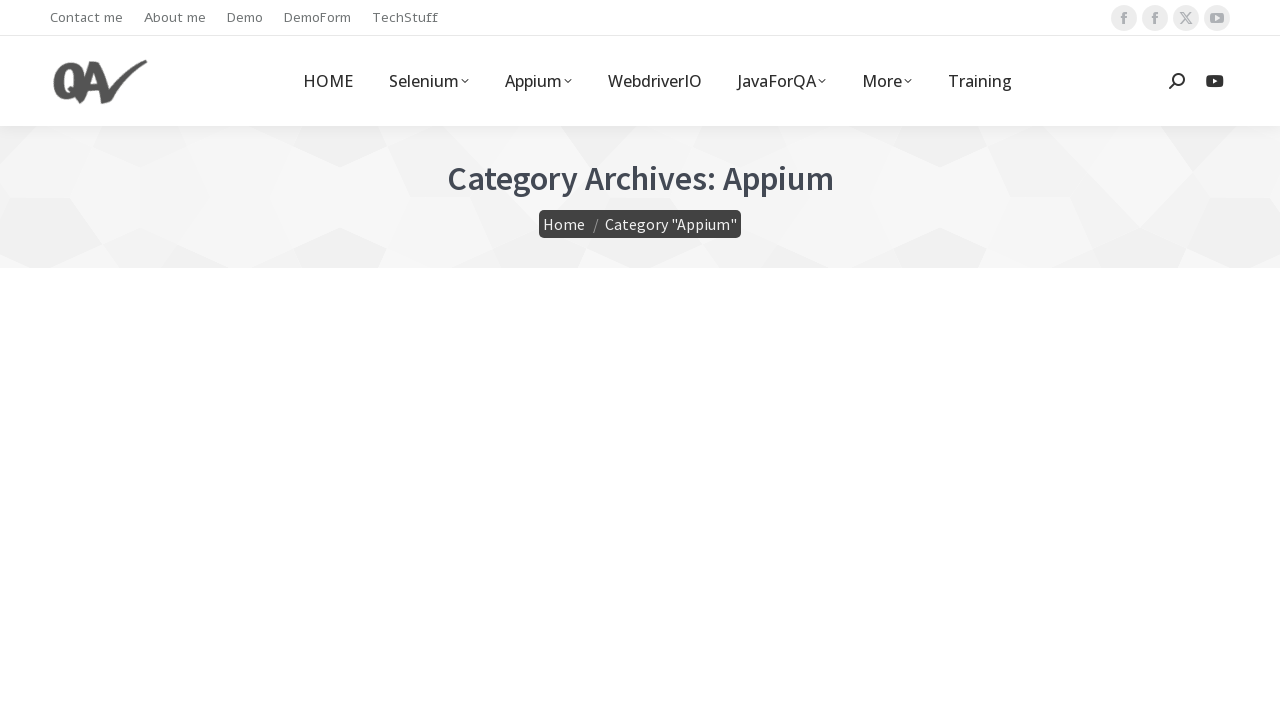

Appium page loaded
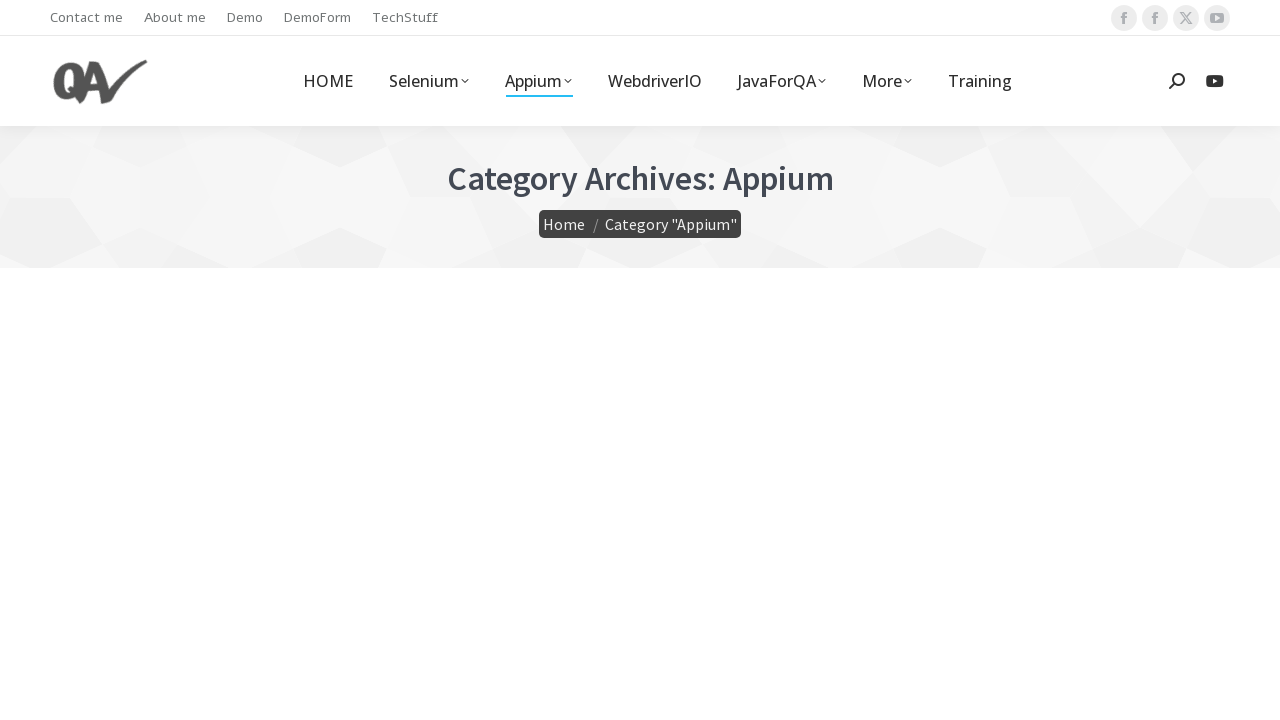

Clicked Home navigation link at (564, 224) on xpath=//span[text()='Home']
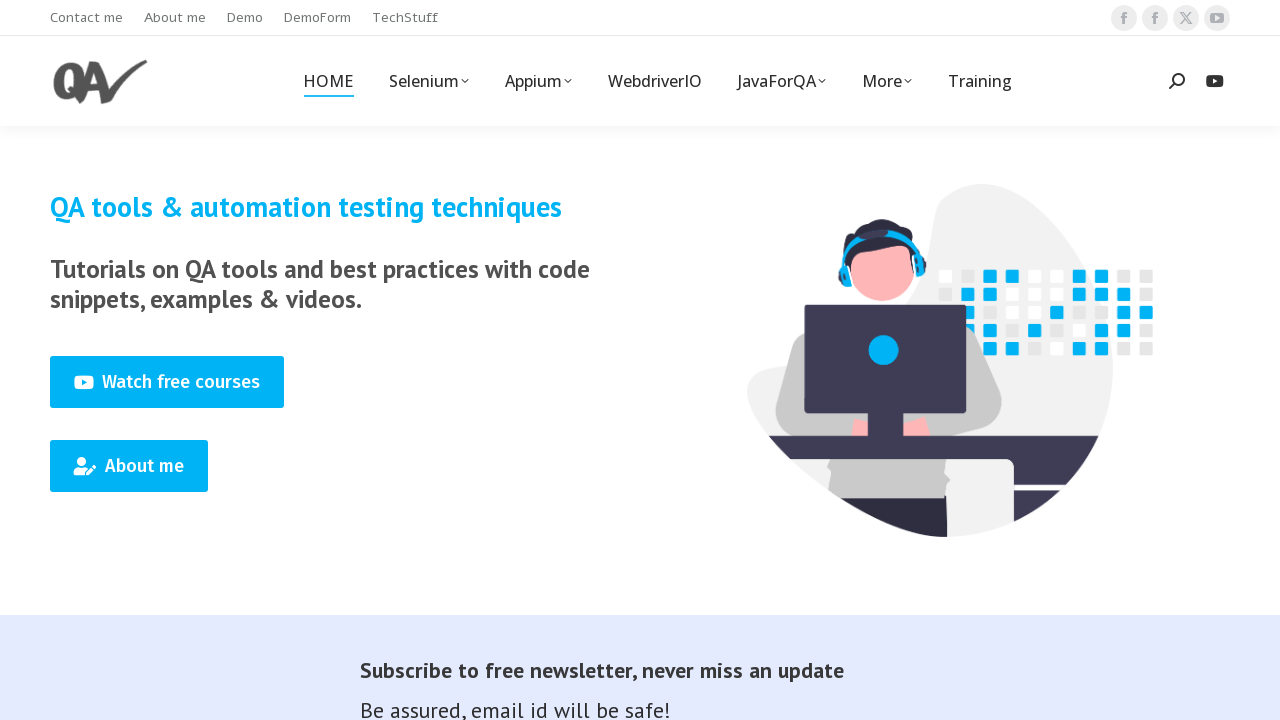

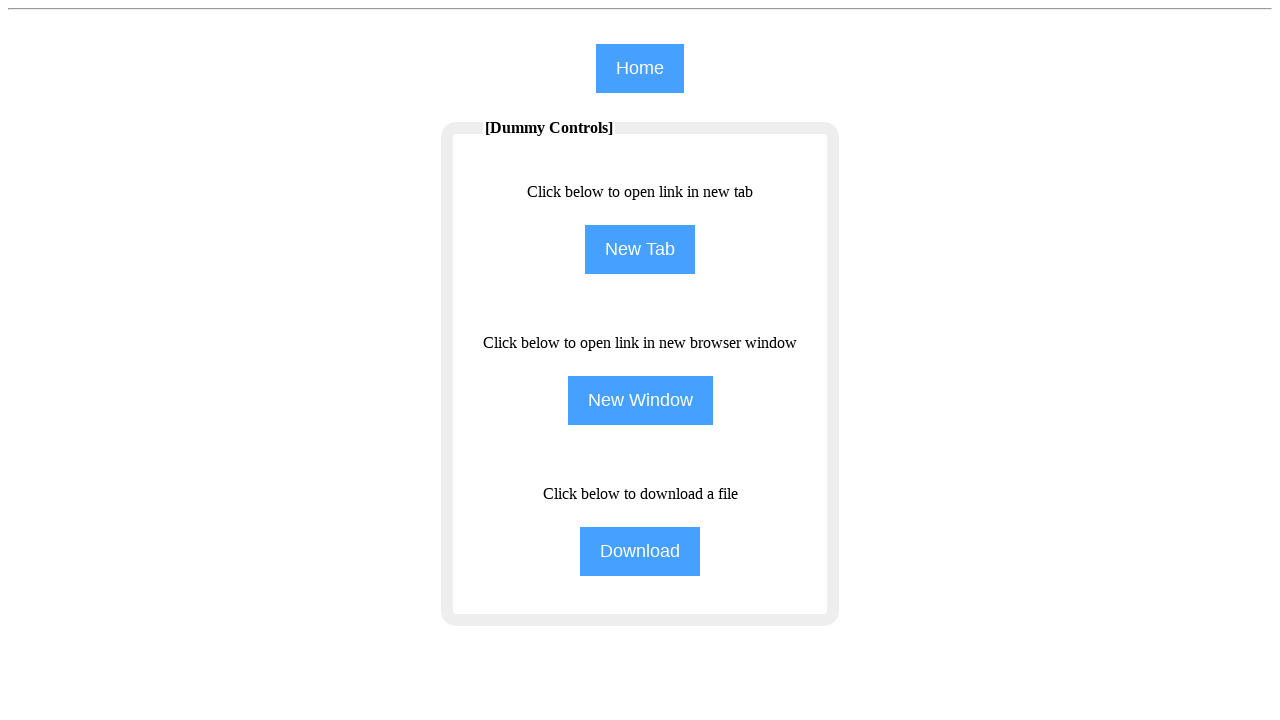